Tests page scrolling functionality by executing JavaScript to scroll down the page in increments.

Starting URL: https://liuyan.people.com.cn/threads/list?fid=1007

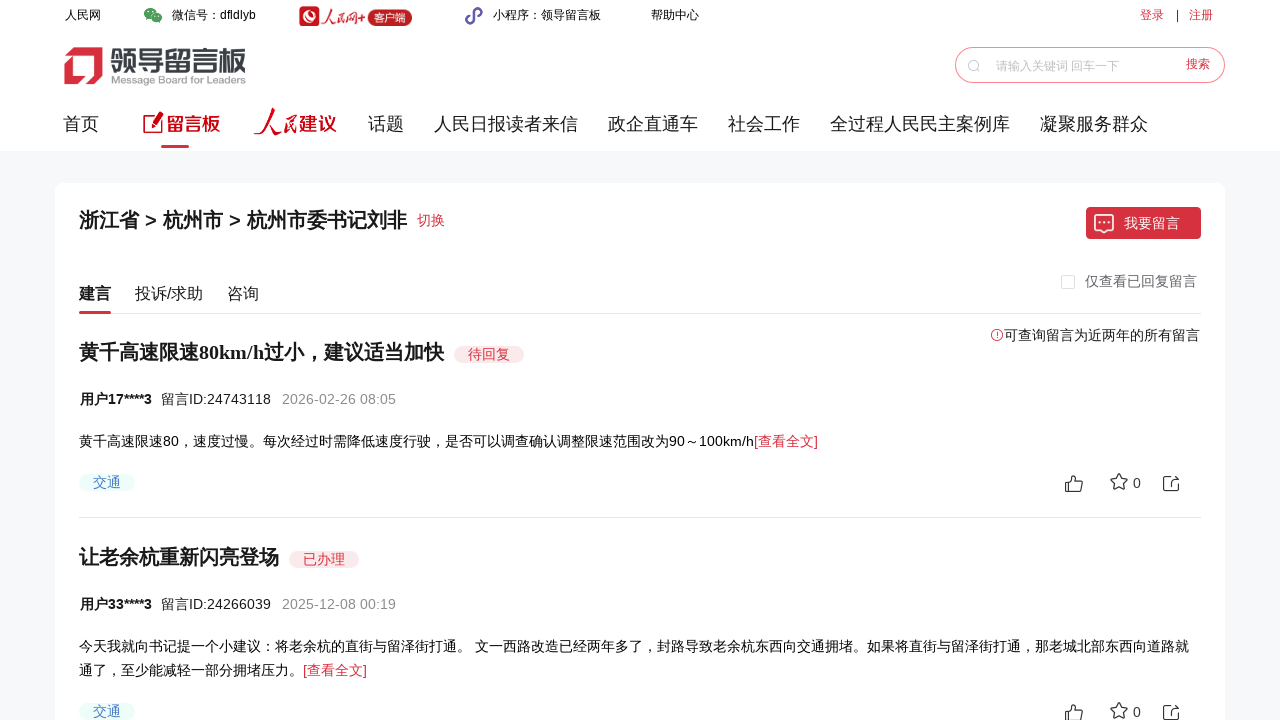

Scrolled down to position 201 pixels
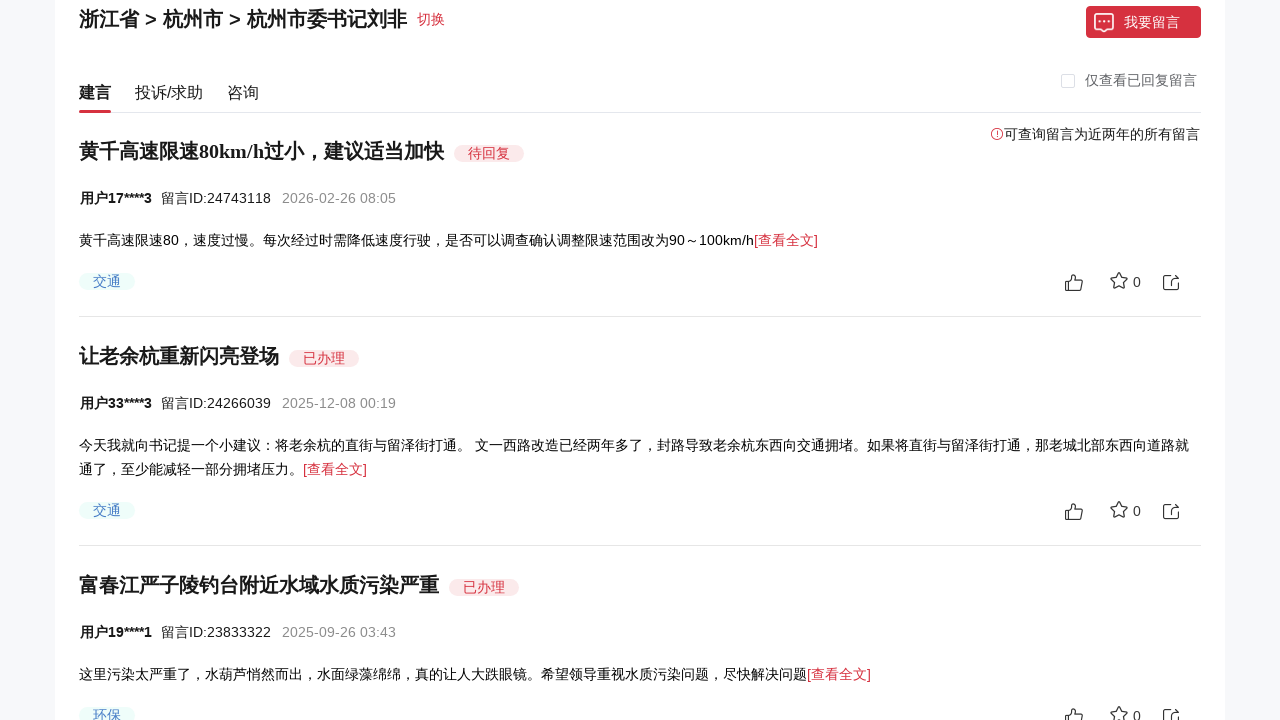

Waited 500ms after scrolling to position 201
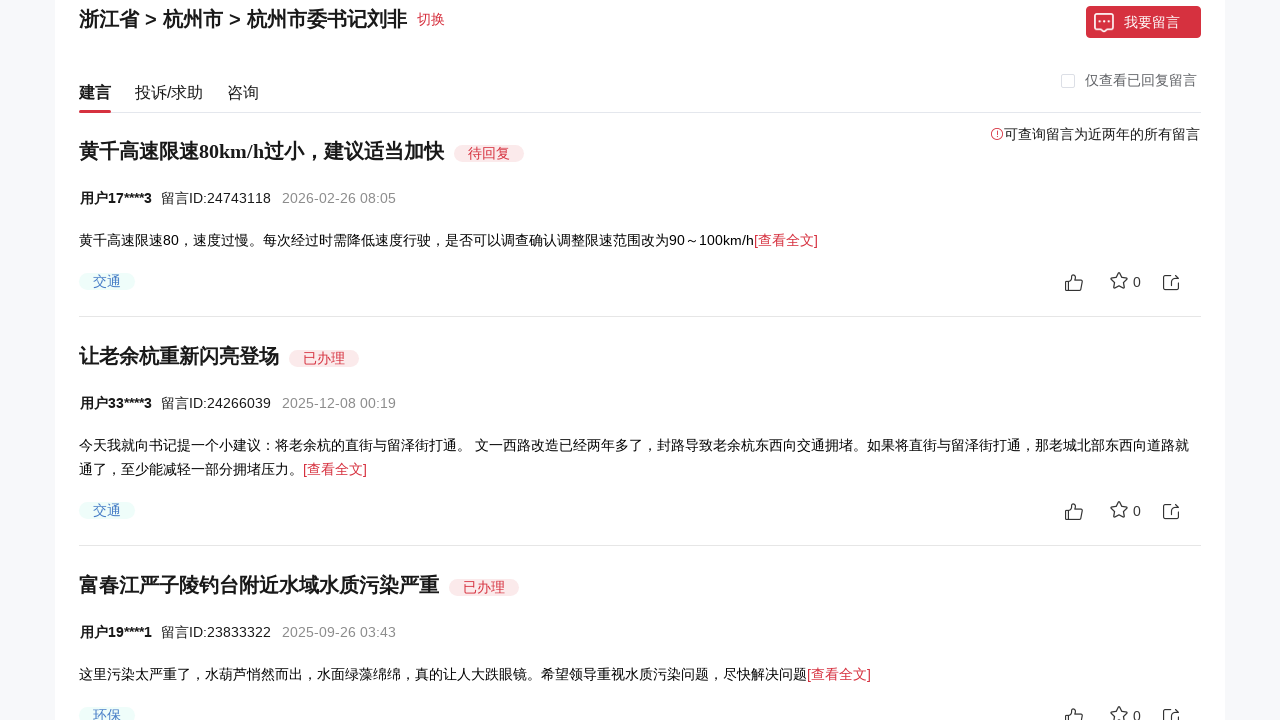

Scrolled down to position 407 pixels
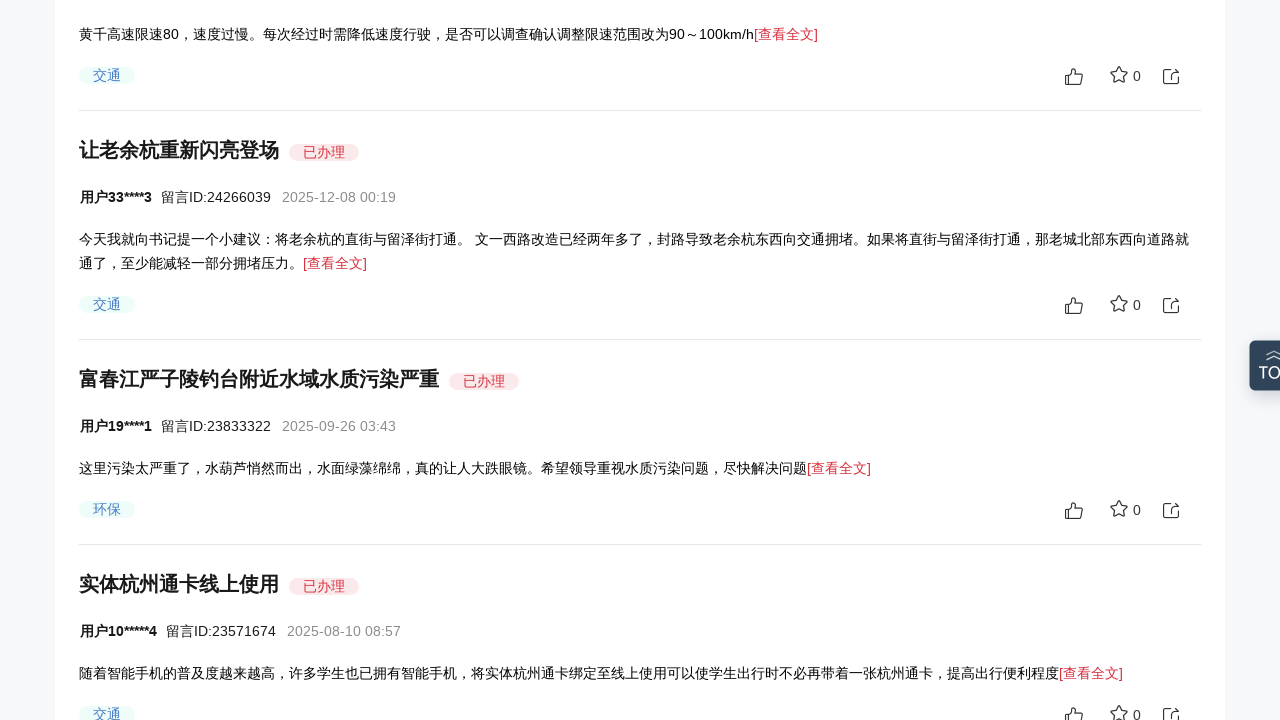

Waited 500ms after scrolling to position 407
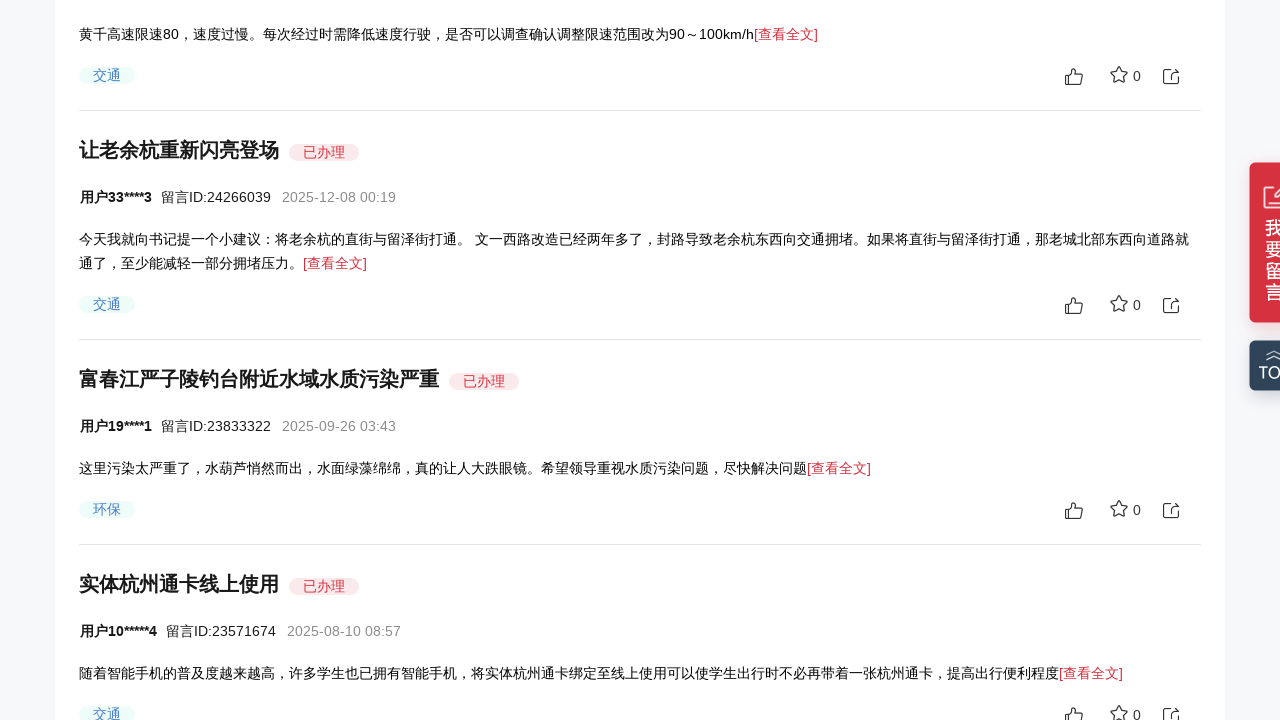

Scrolled down to position 694 pixels
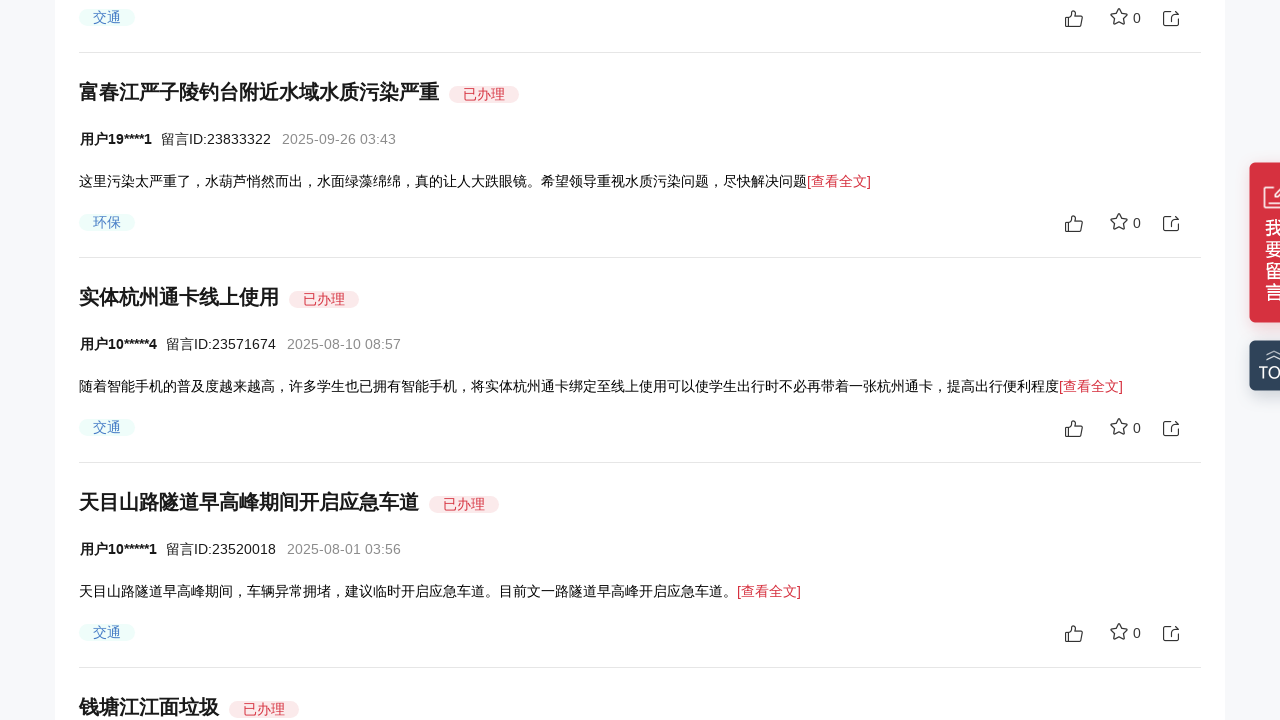

Waited 500ms after scrolling to position 694
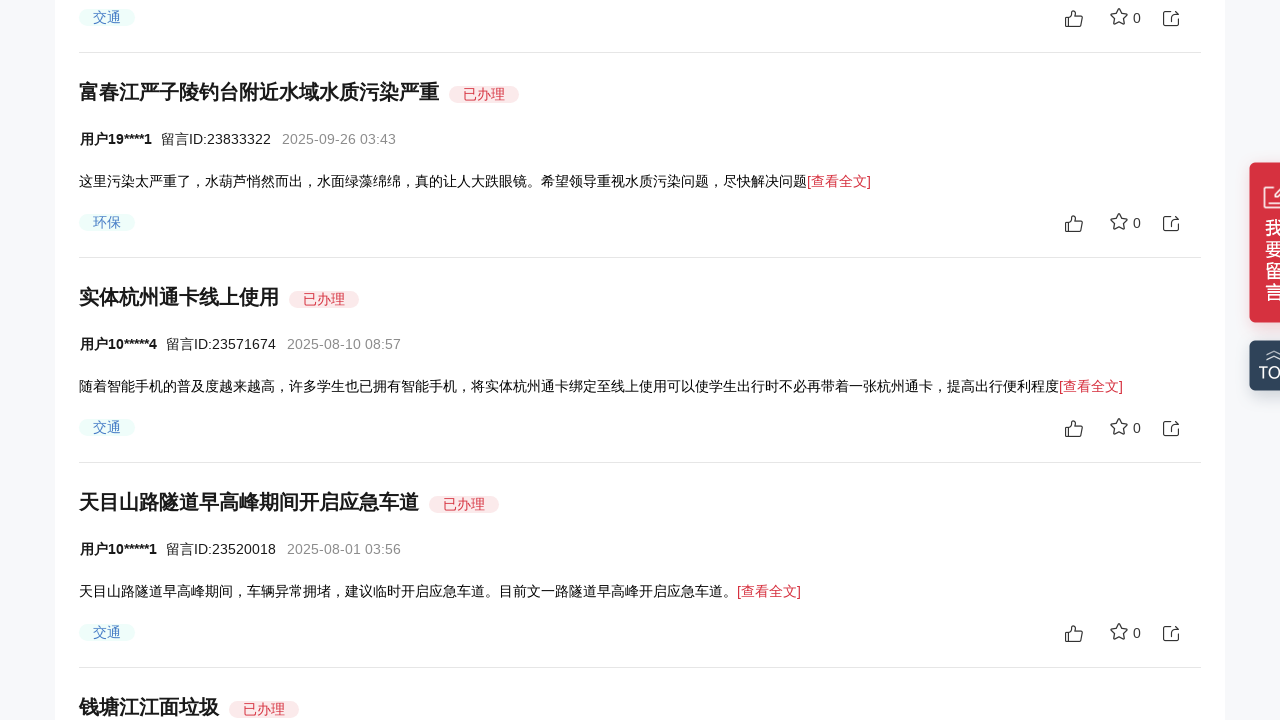

Scrolled down to position 799 pixels
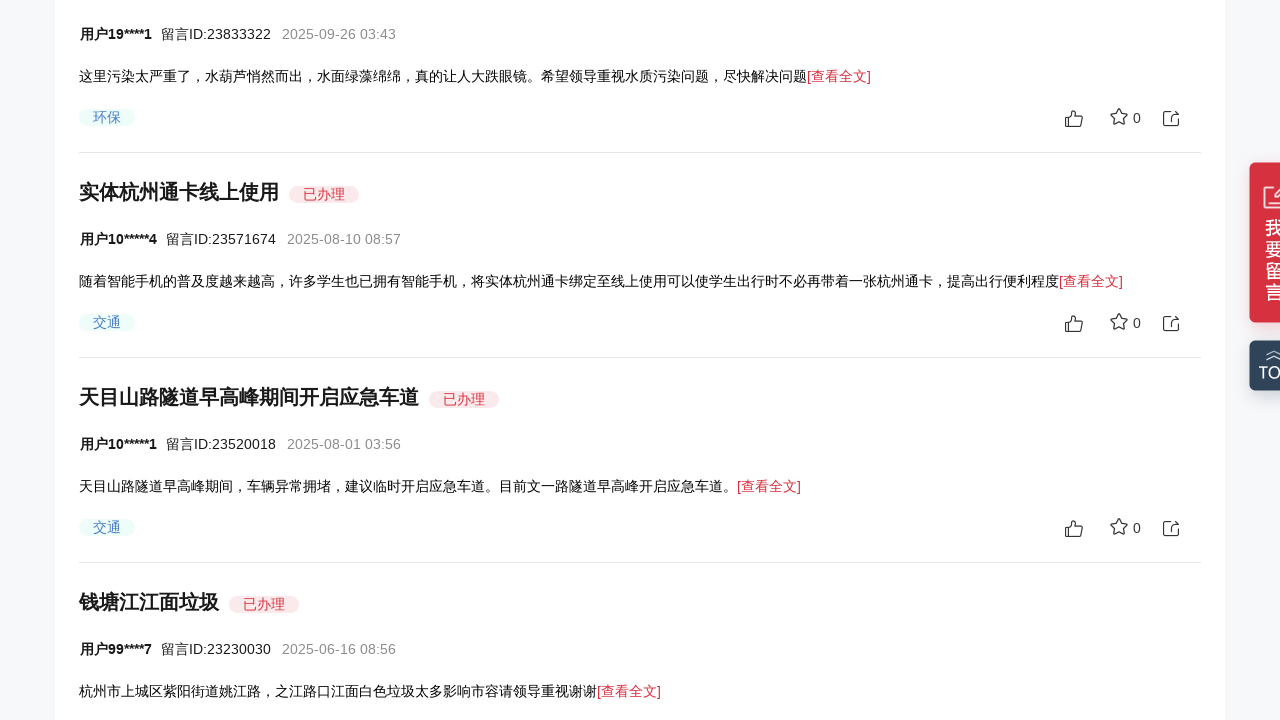

Waited 500ms after scrolling to position 799
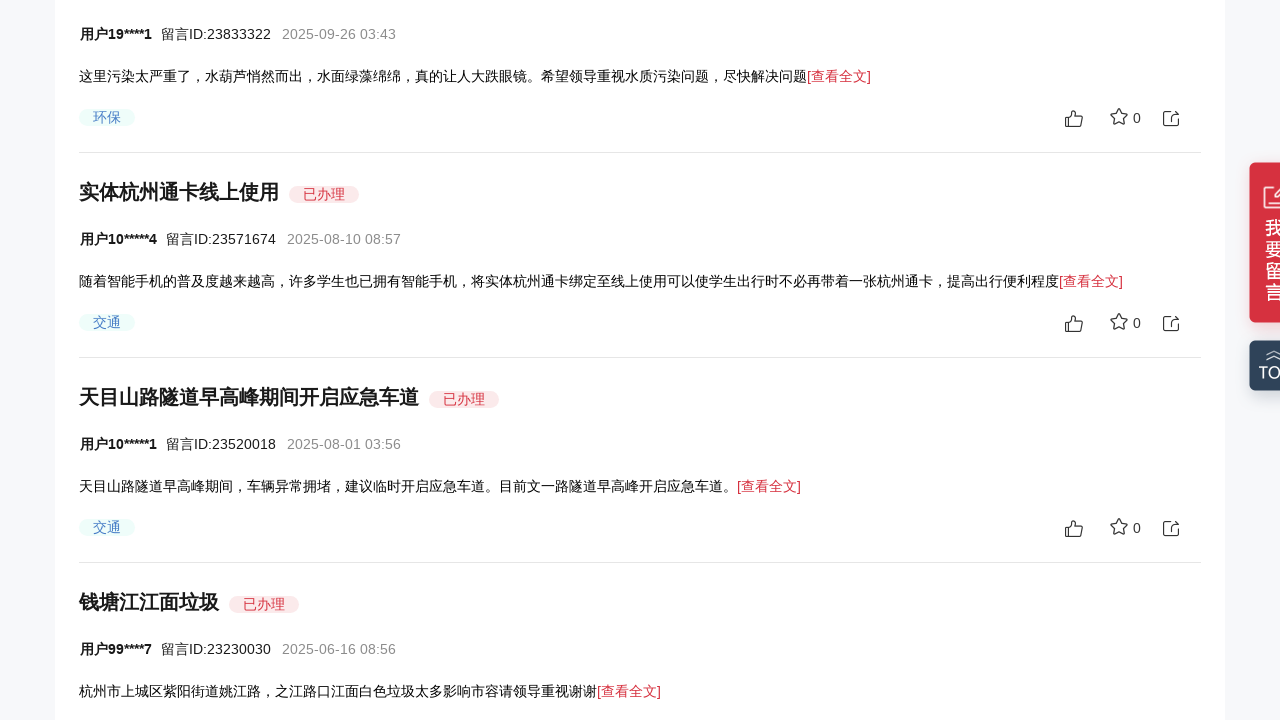

Scrolled down to position 973 pixels
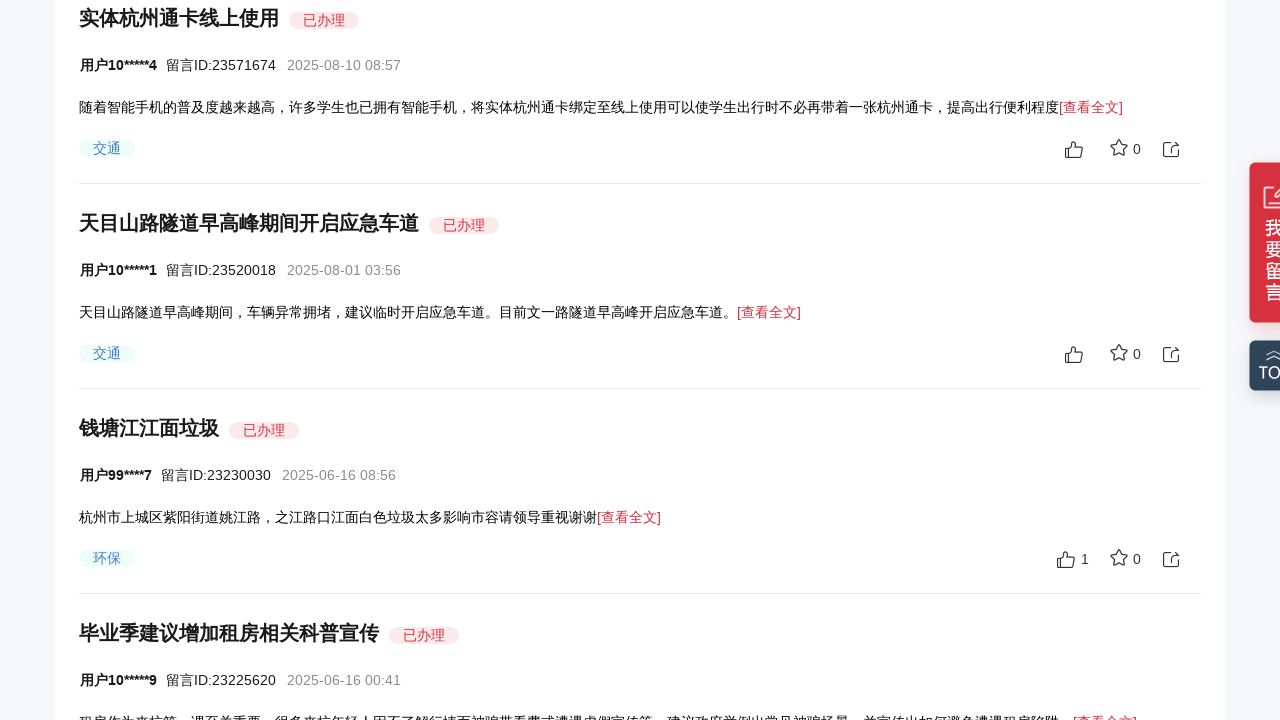

Waited 500ms after scrolling to position 973
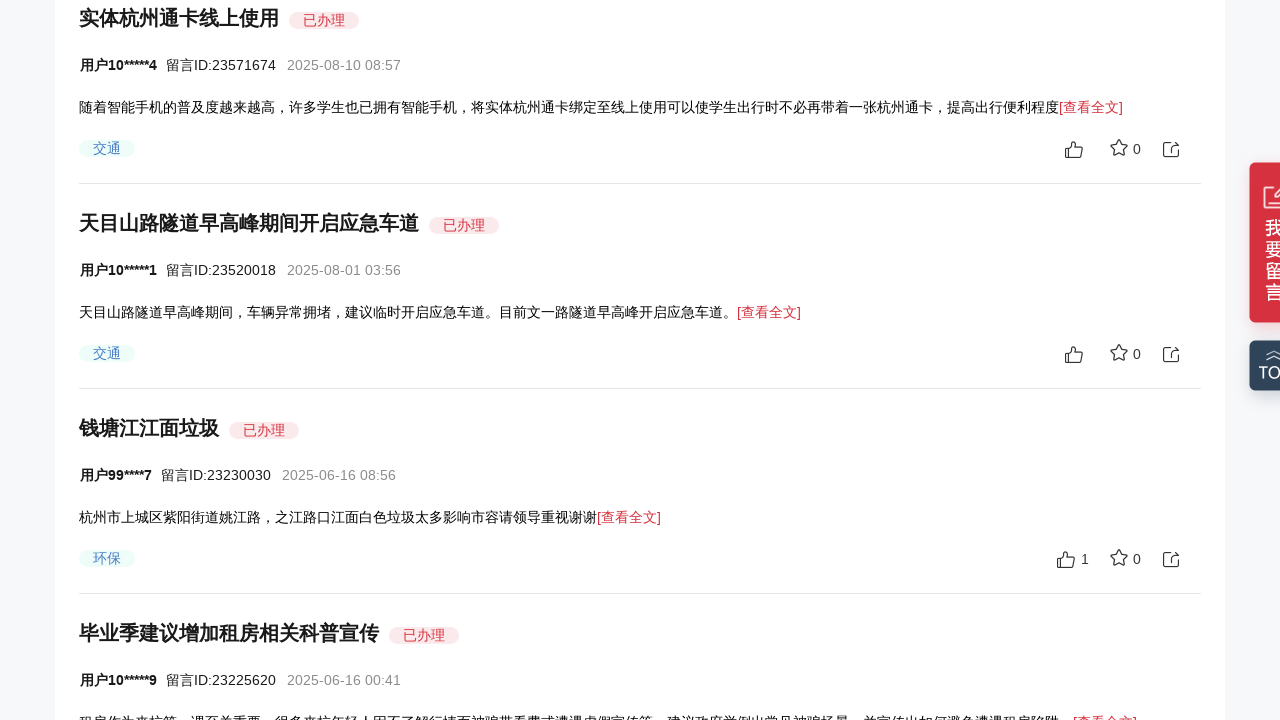

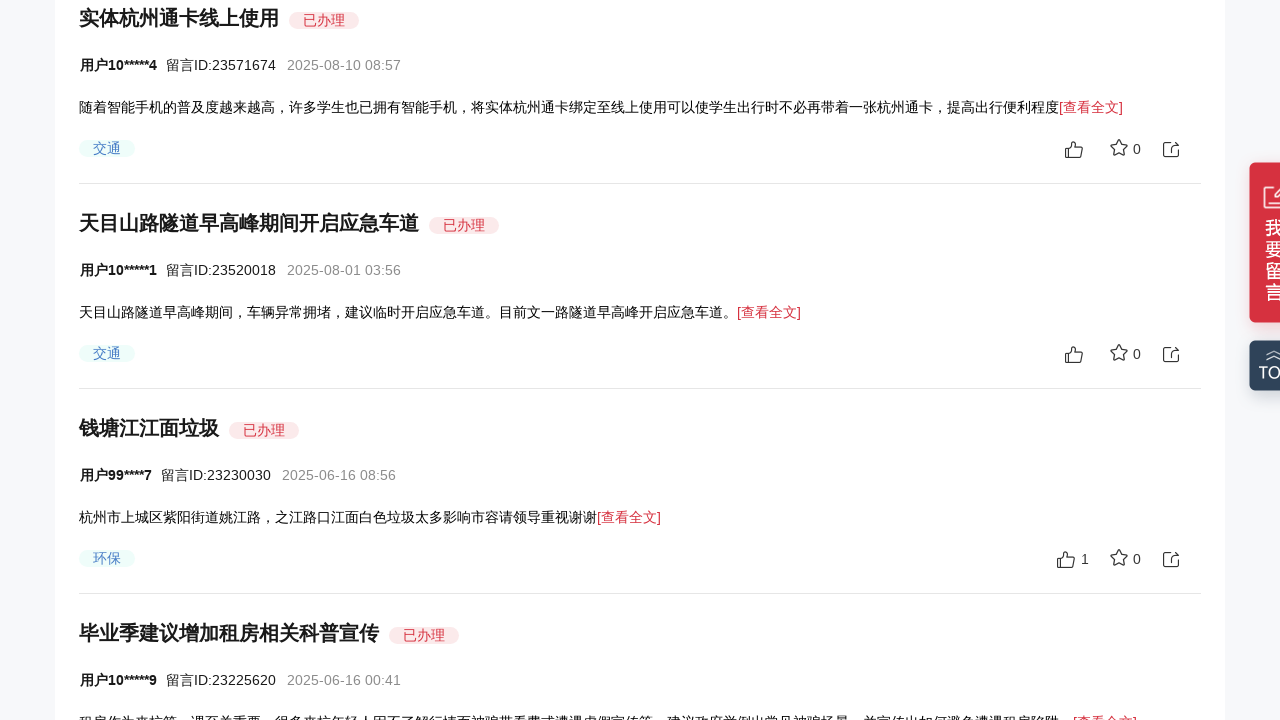